Tests JavaScript confirm dialog handling on W3Schools by clicking a button that triggers a confirm popup, dismissing the alert, and verifying the result text

Starting URL: https://www.w3schools.com/js/tryit.asp?filename=tryjs_confirm

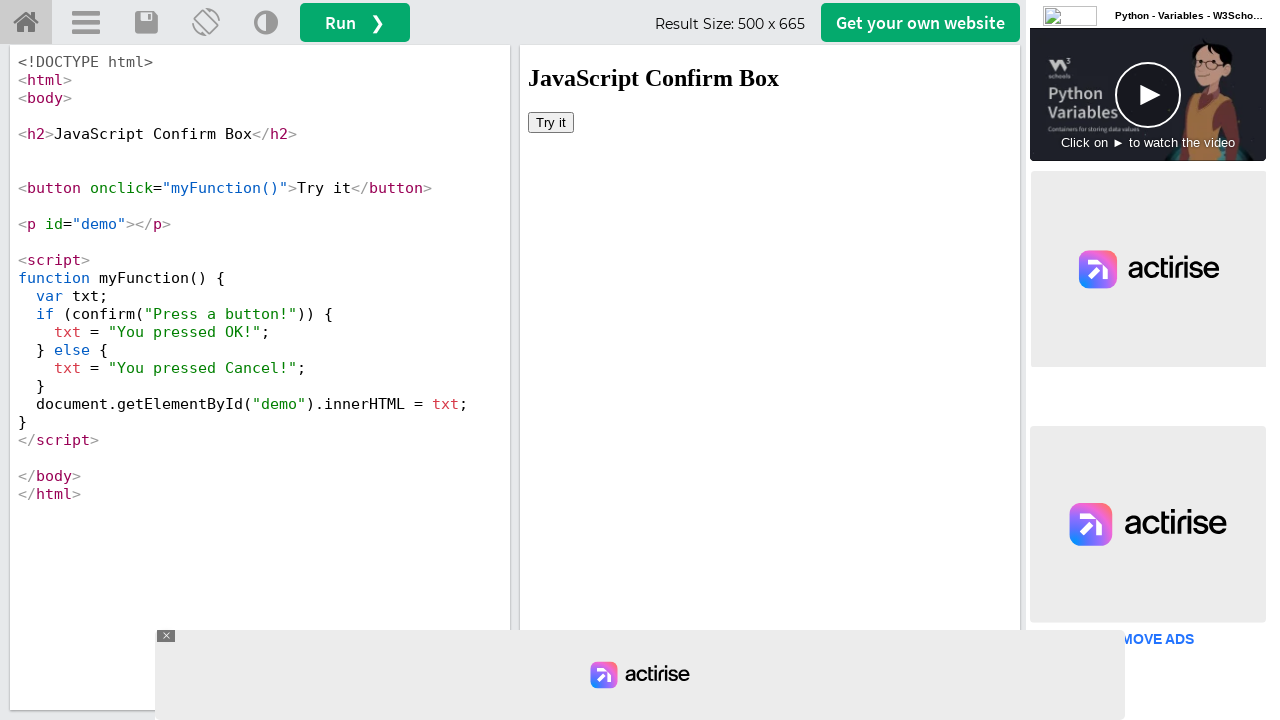

Clicked button in iframe to trigger confirm dialog at (551, 122) on #iframeResult >> internal:control=enter-frame >> body button
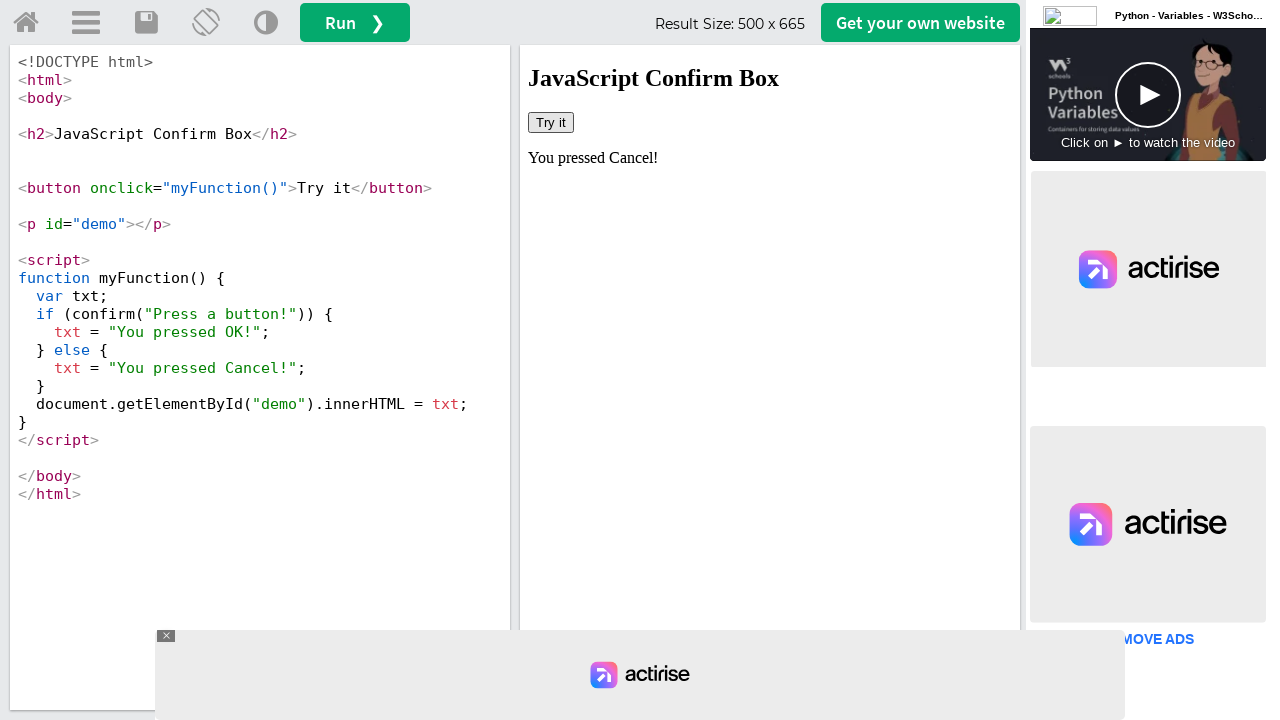

Set up dialog handler to dismiss confirm popup
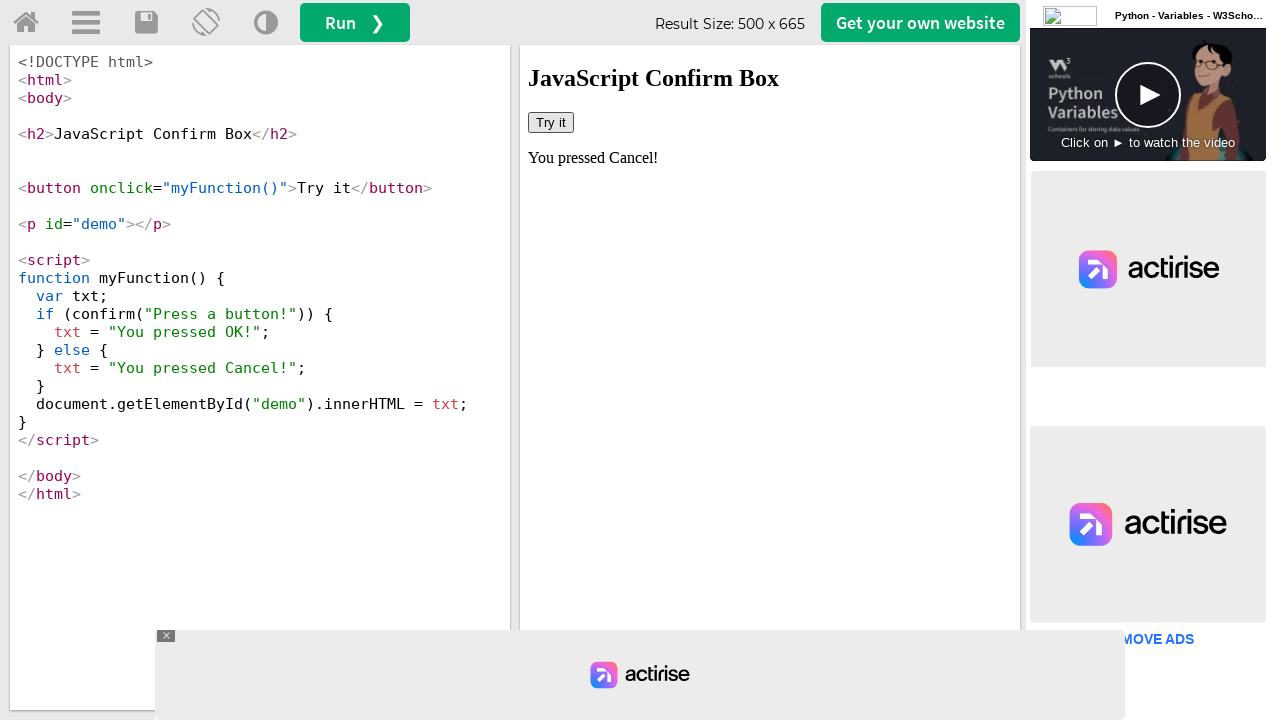

Clicked button to trigger confirm dialog at (551, 122) on #iframeResult >> internal:control=enter-frame >> body button
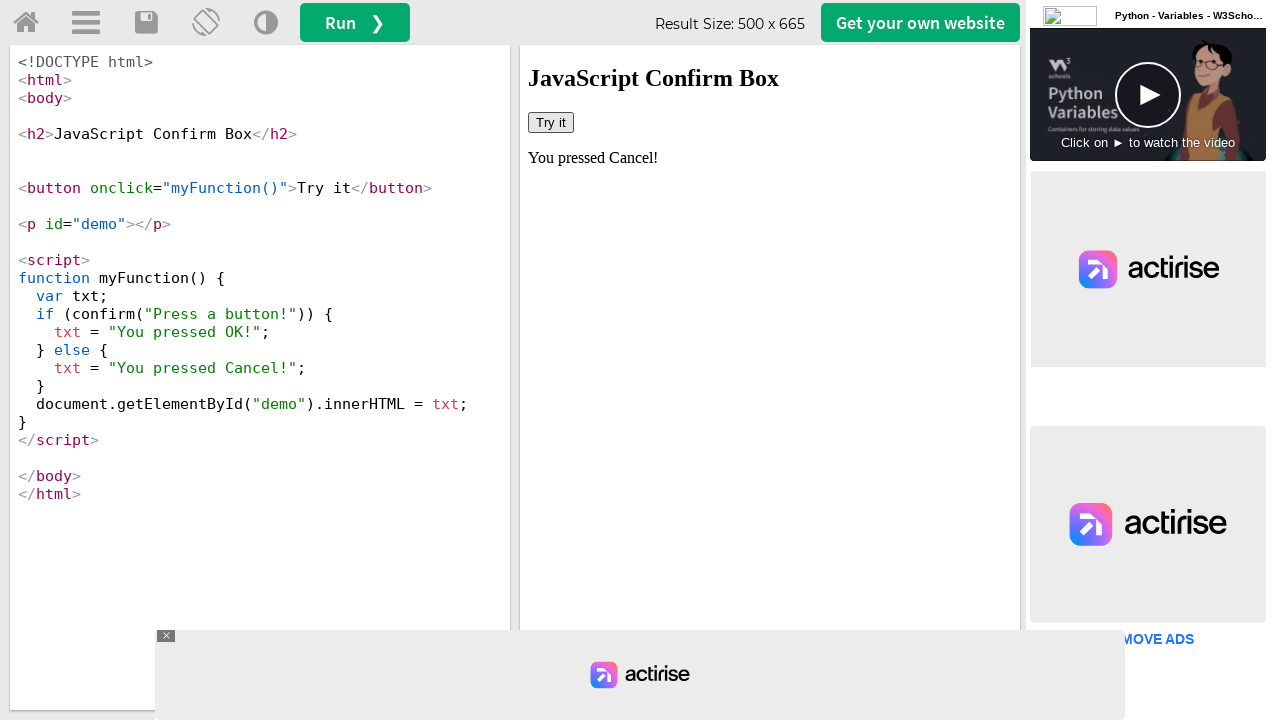

Result text element appeared after dismissing confirm dialog
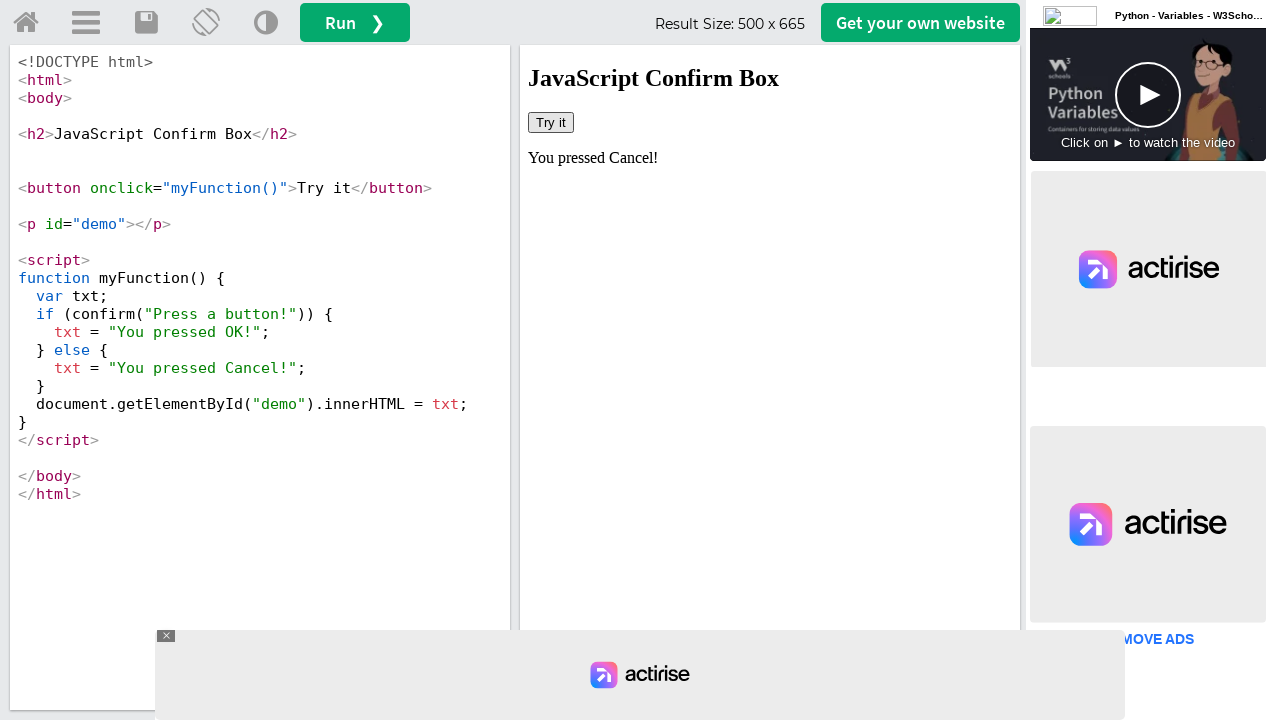

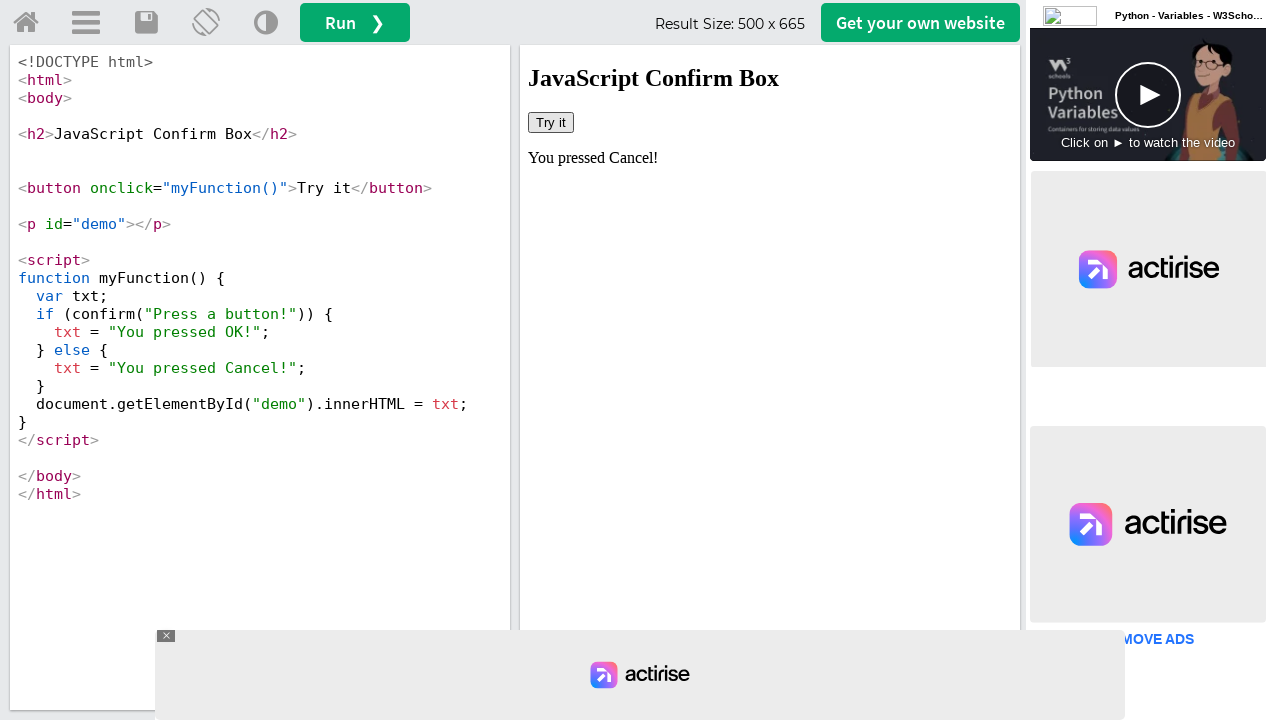